Tests JavaScript alert handling including simple alerts, confirmation dialogs, and prompt dialogs with text input

Starting URL: https://the-internet.herokuapp.com/javascript_alerts

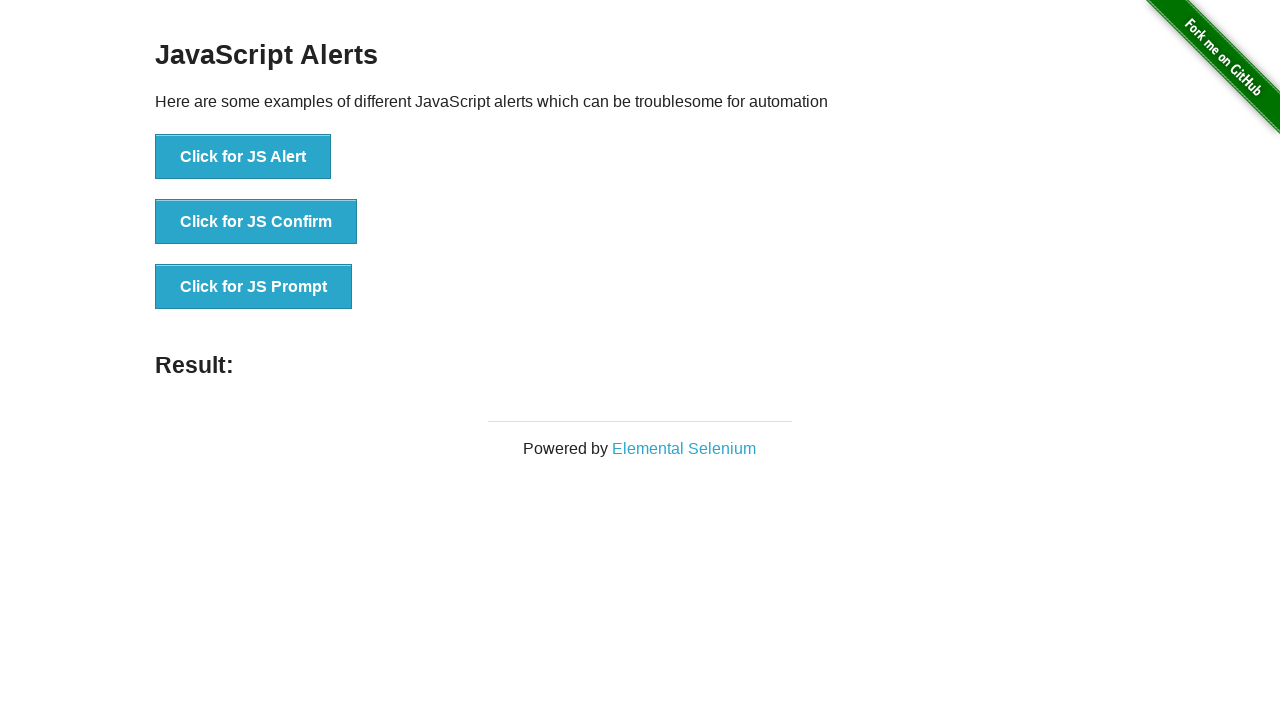

Clicked button to trigger simple alert at (243, 157) on xpath=//button[@onclick='jsAlert()']
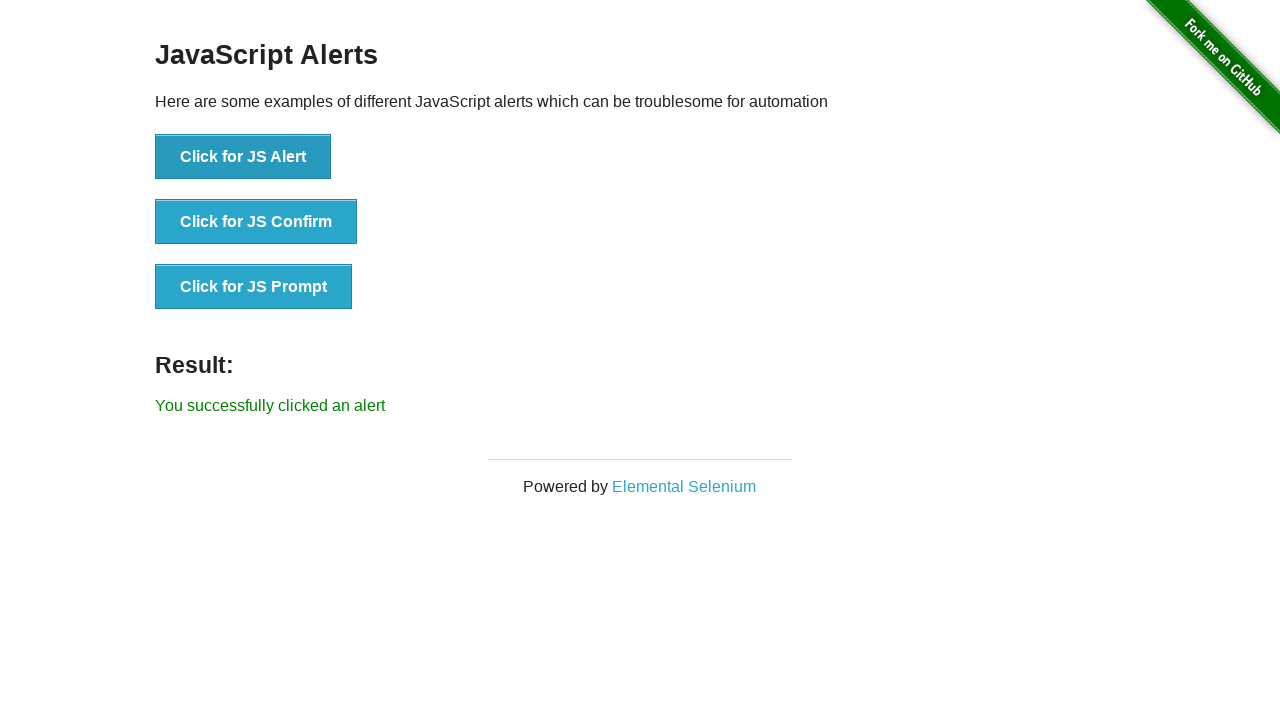

Accepted simple alert dialog
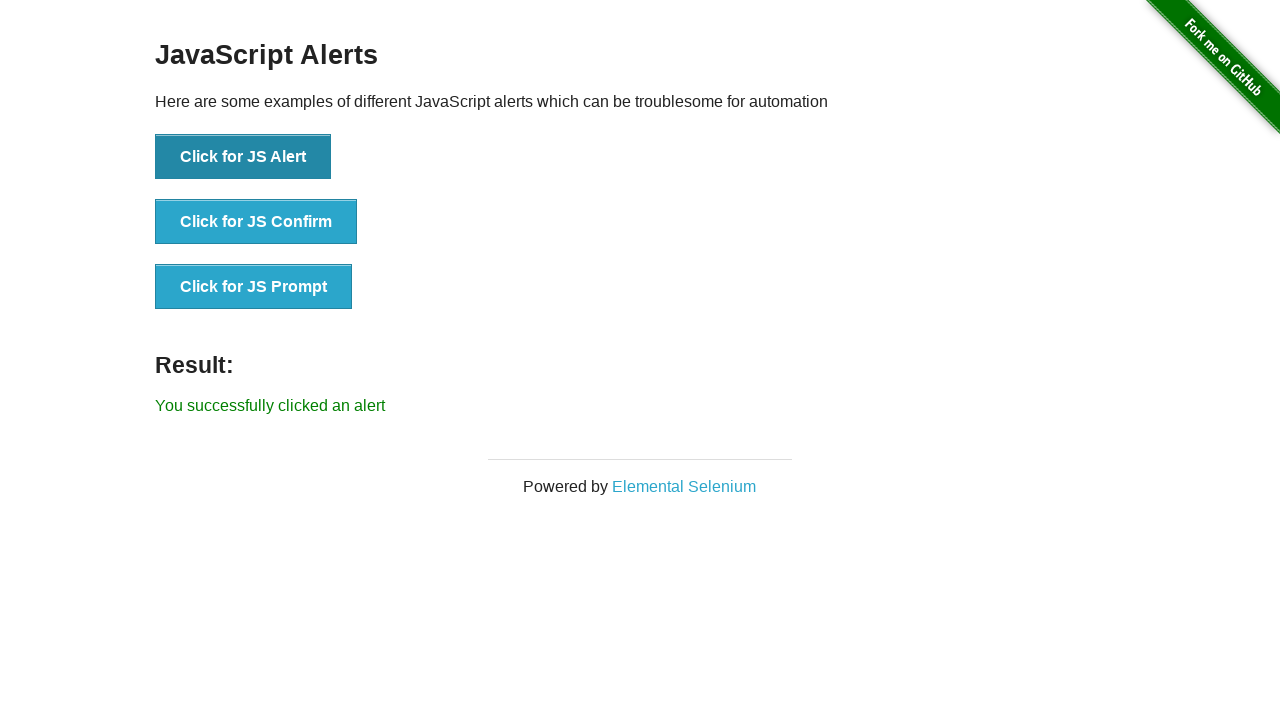

Clicked button to trigger confirmation dialog at (256, 222) on xpath=//button[@onclick='jsConfirm()']
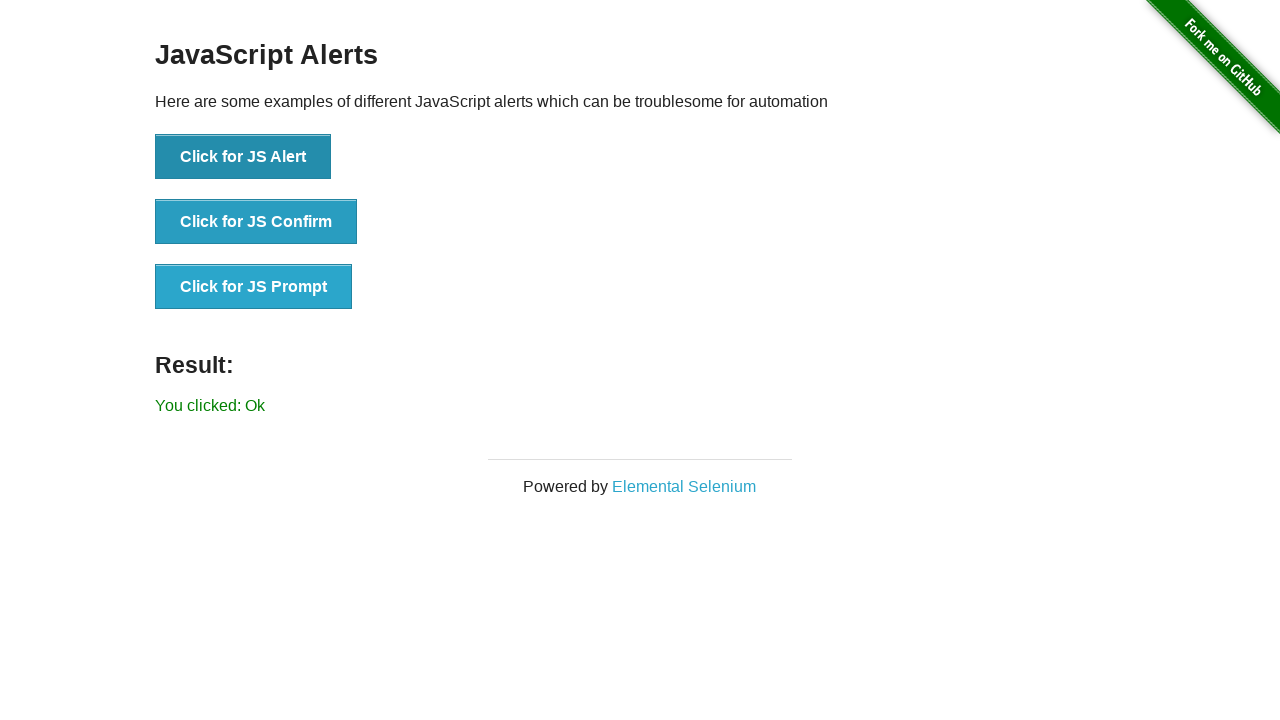

Dismissed confirmation dialog
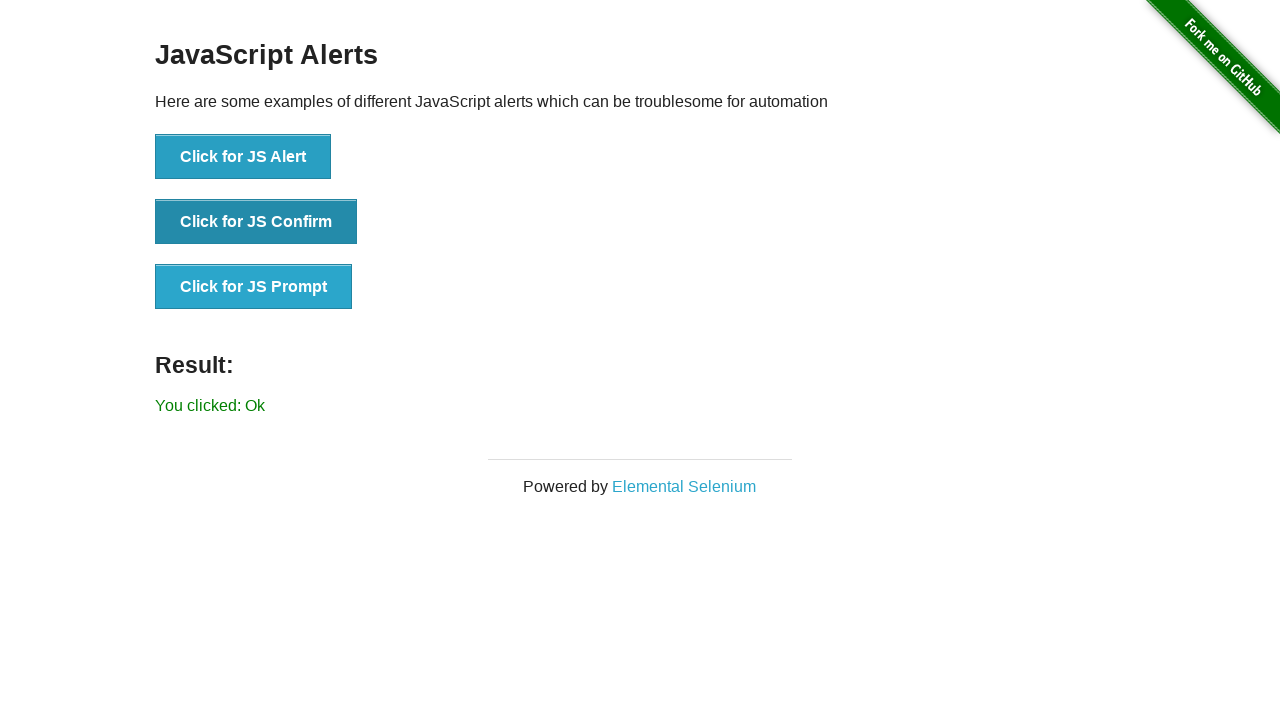

Clicked button to trigger confirmation dialog again at (256, 222) on xpath=//button[@onclick='jsConfirm()']
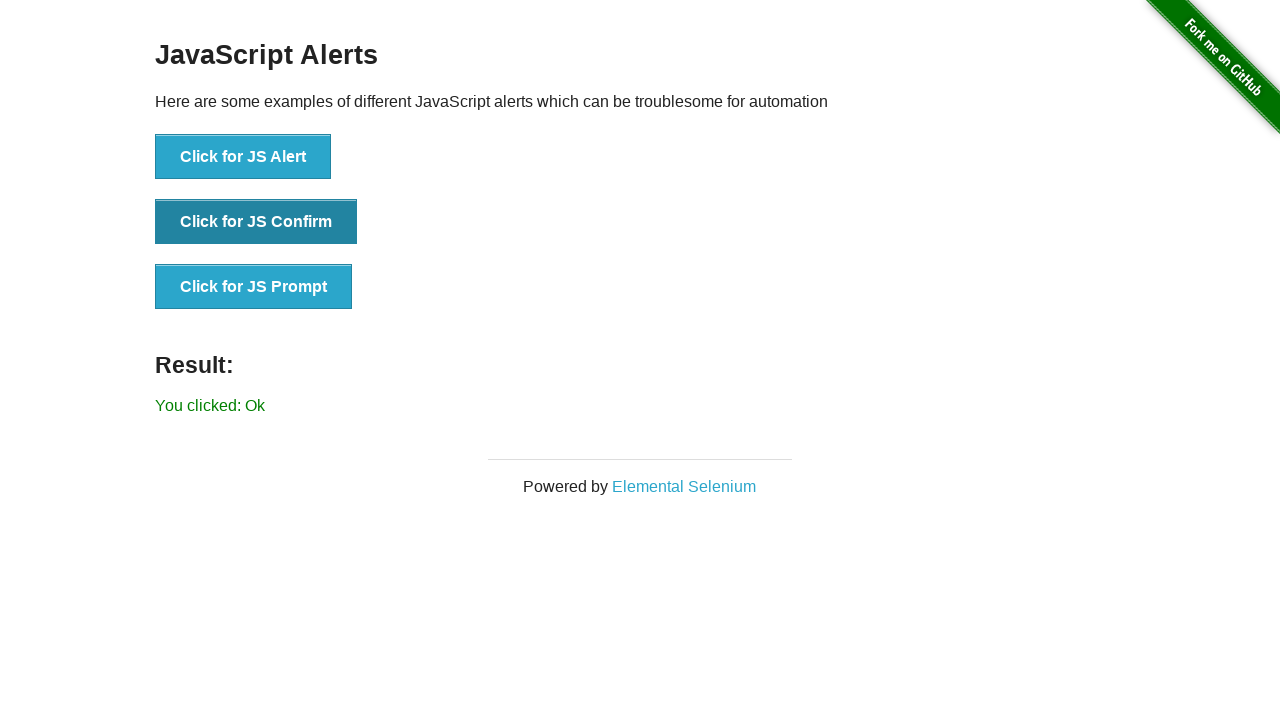

Accepted confirmation dialog
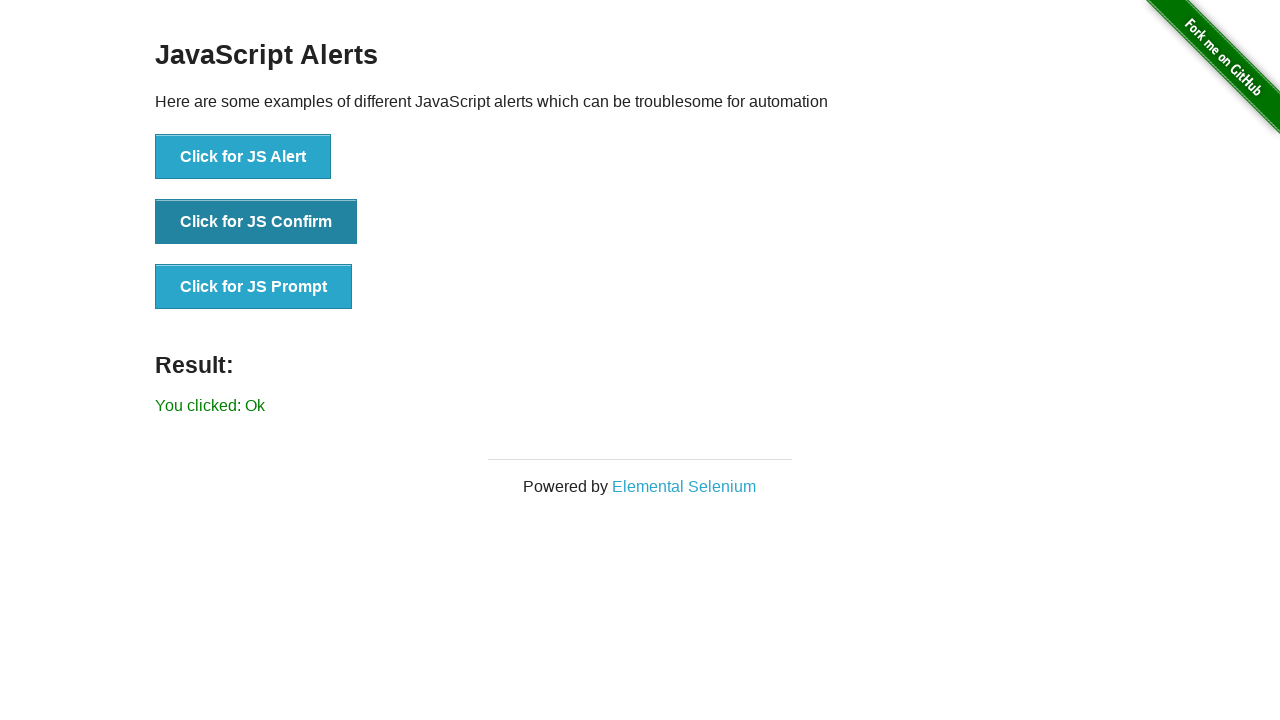

Clicked button to trigger prompt dialog at (254, 287) on xpath=//button[@onclick='jsPrompt()']
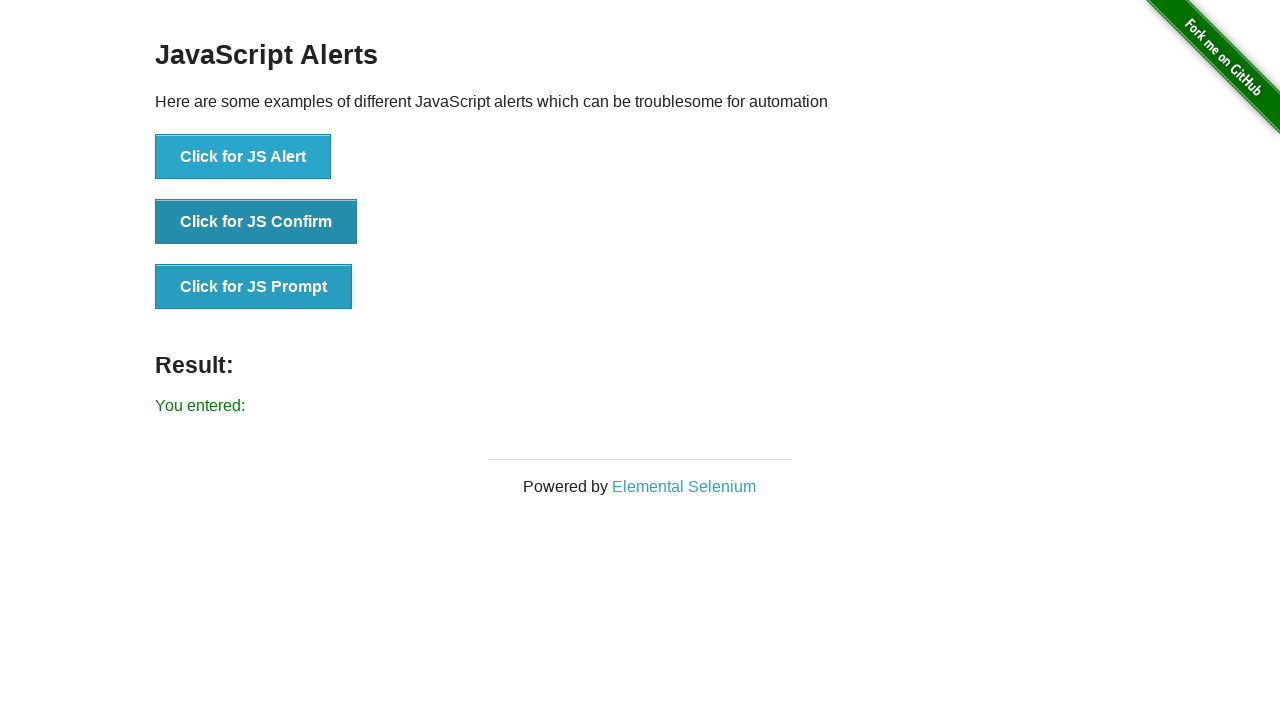

Accepted prompt dialog with text input 'TestUser123'
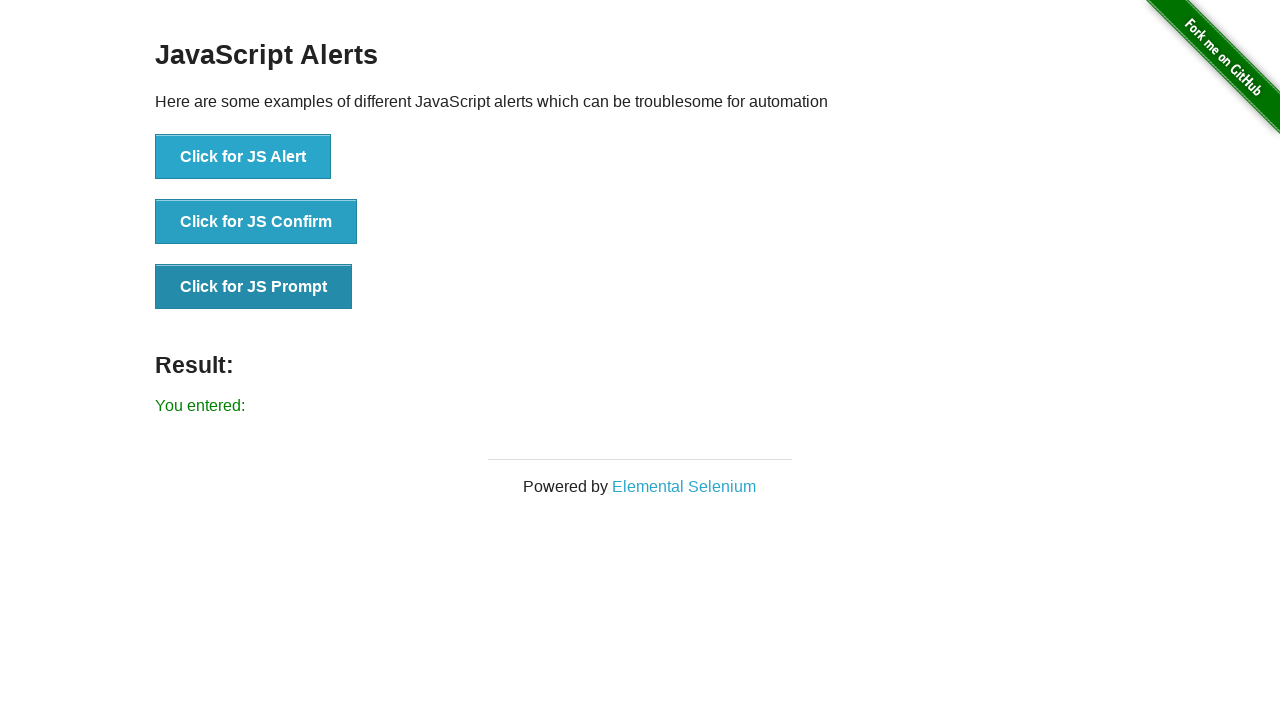

Clicked button to trigger prompt dialog again at (254, 287) on xpath=//button[@onclick='jsPrompt()']
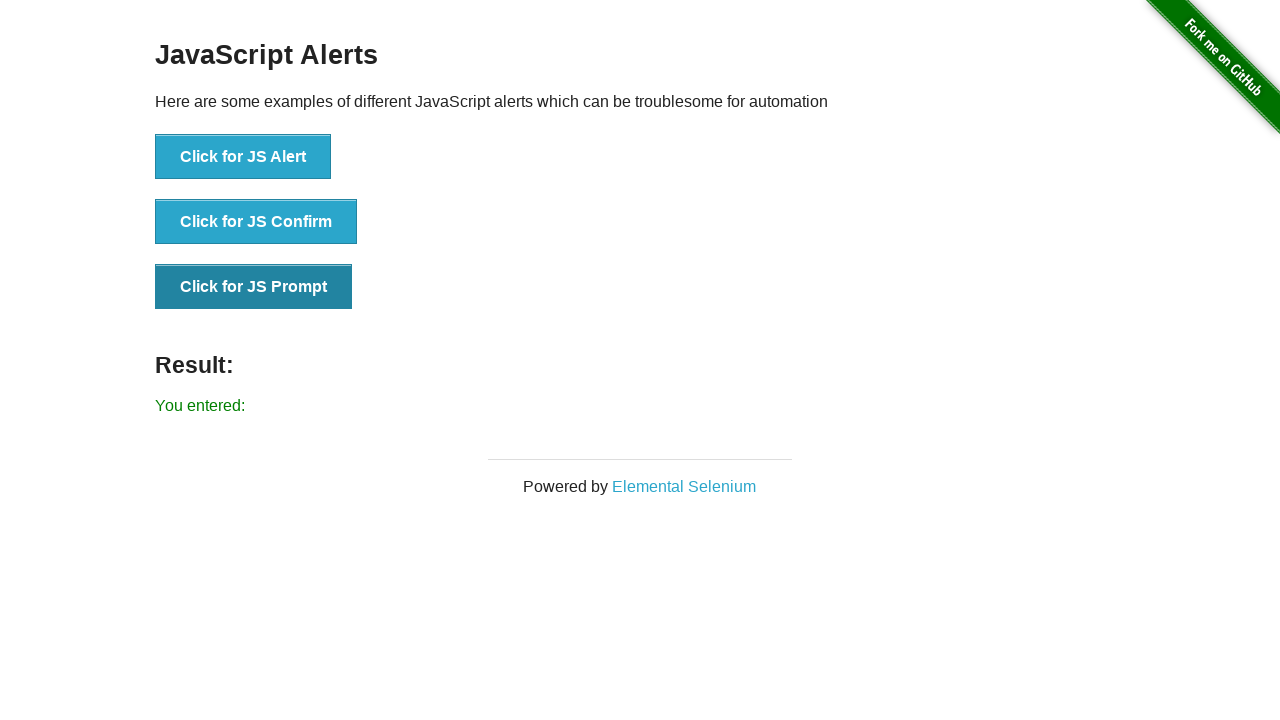

Dismissed prompt dialog
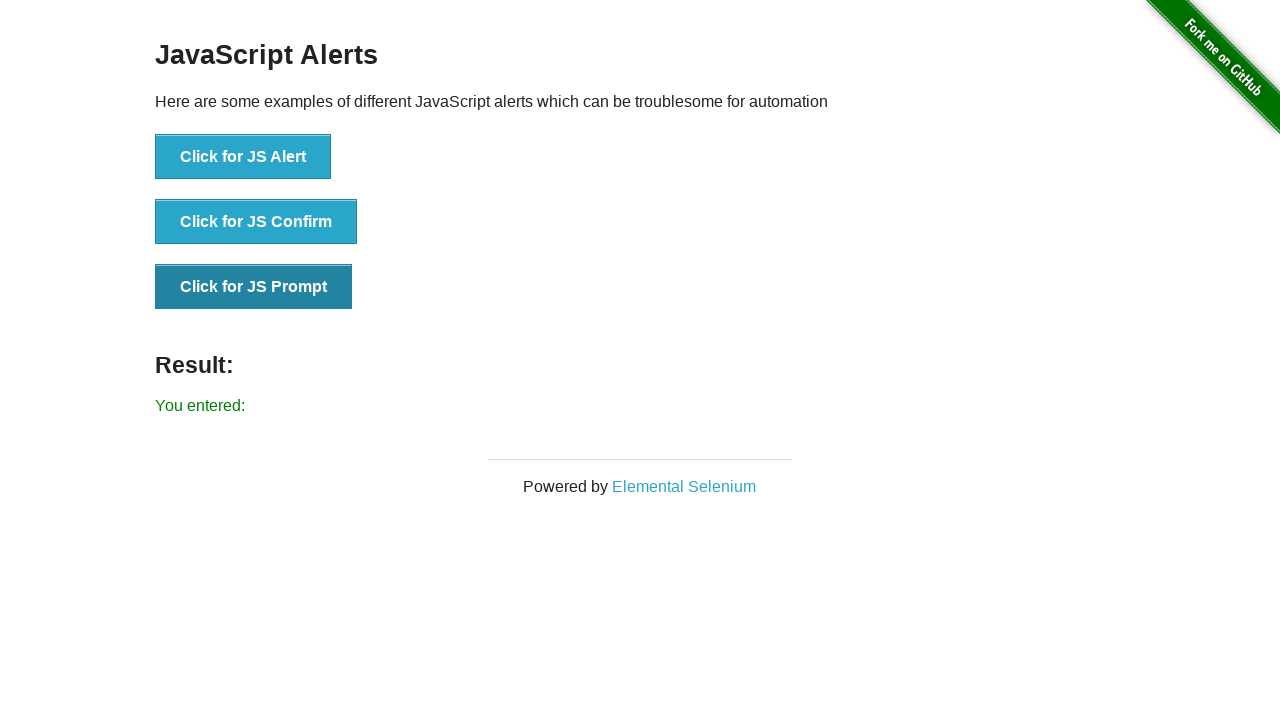

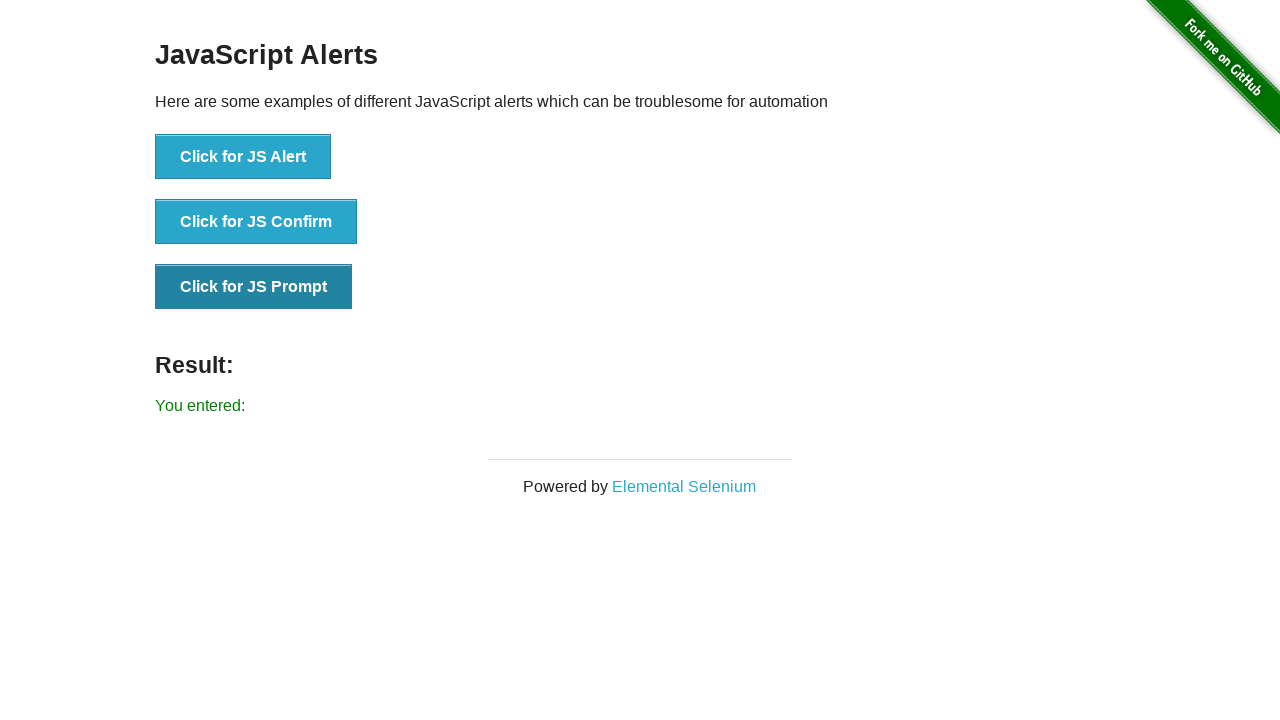